Tests that edits are cancelled when pressing Escape key

Starting URL: https://demo.playwright.dev/todomvc

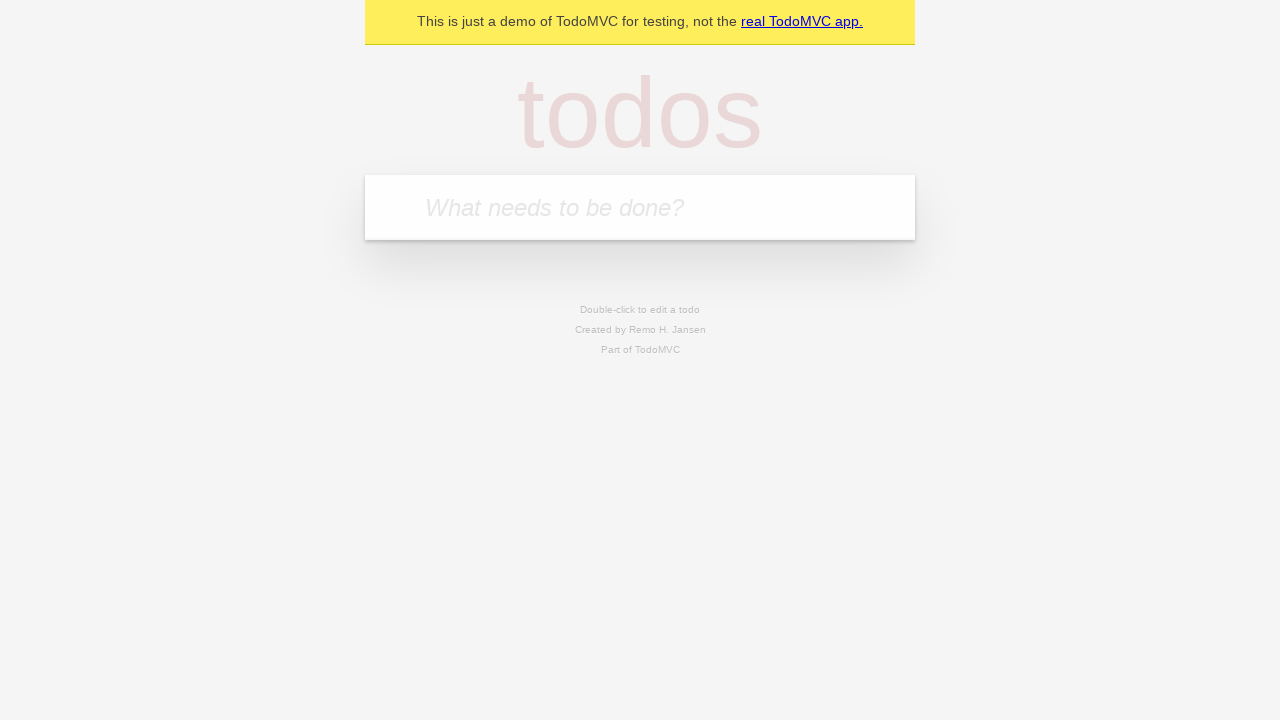

Filled first todo input with 'buy some cheese' on internal:attr=[placeholder="What needs to be done?"i]
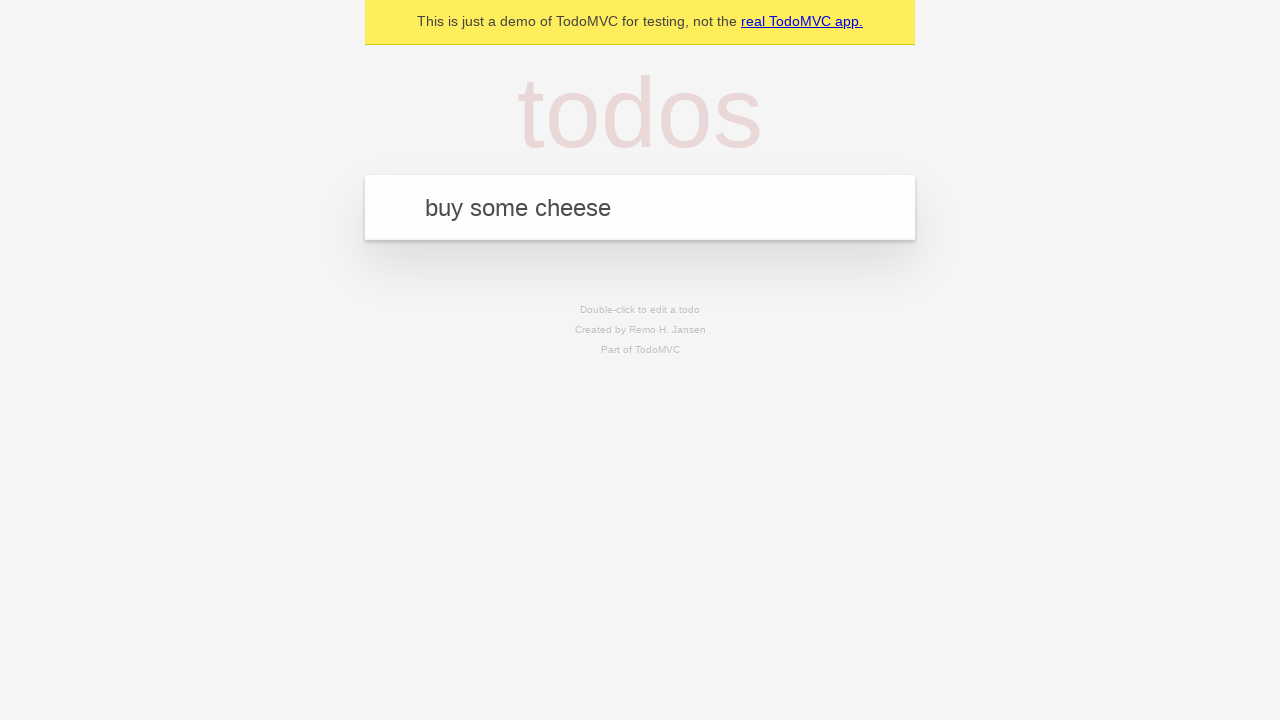

Pressed Enter to create first todo on internal:attr=[placeholder="What needs to be done?"i]
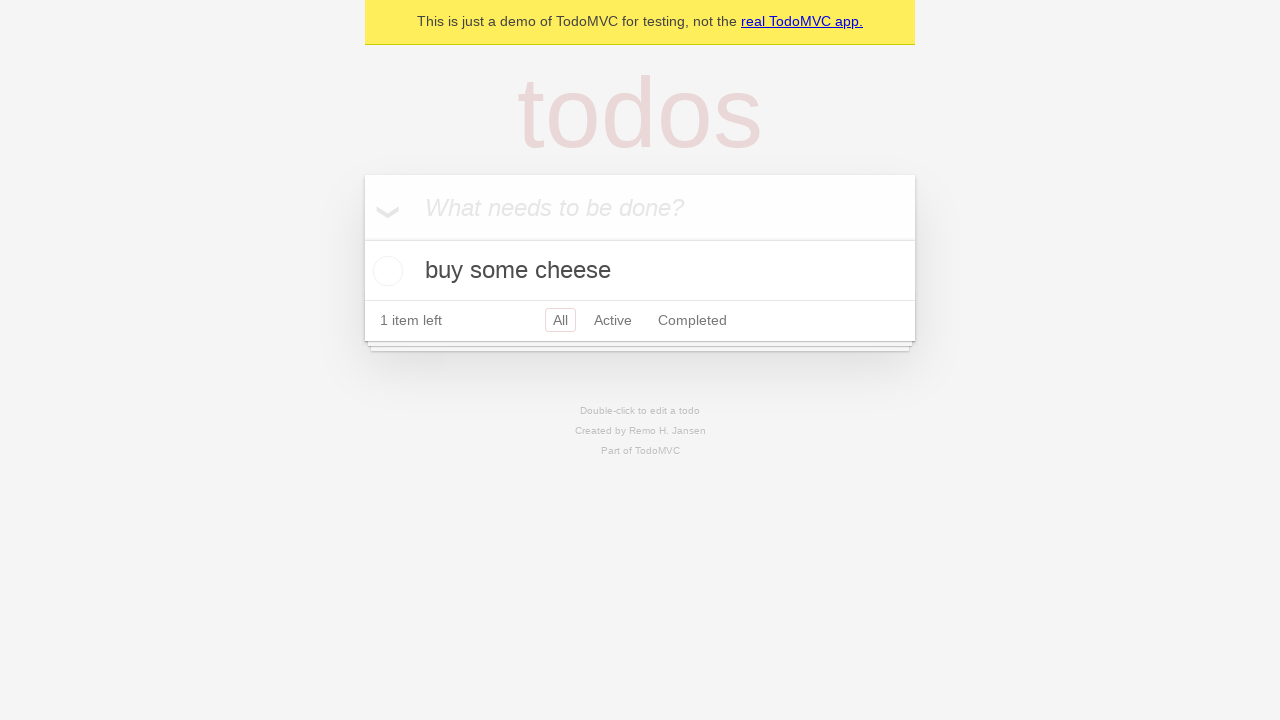

Filled second todo input with 'feed the cat' on internal:attr=[placeholder="What needs to be done?"i]
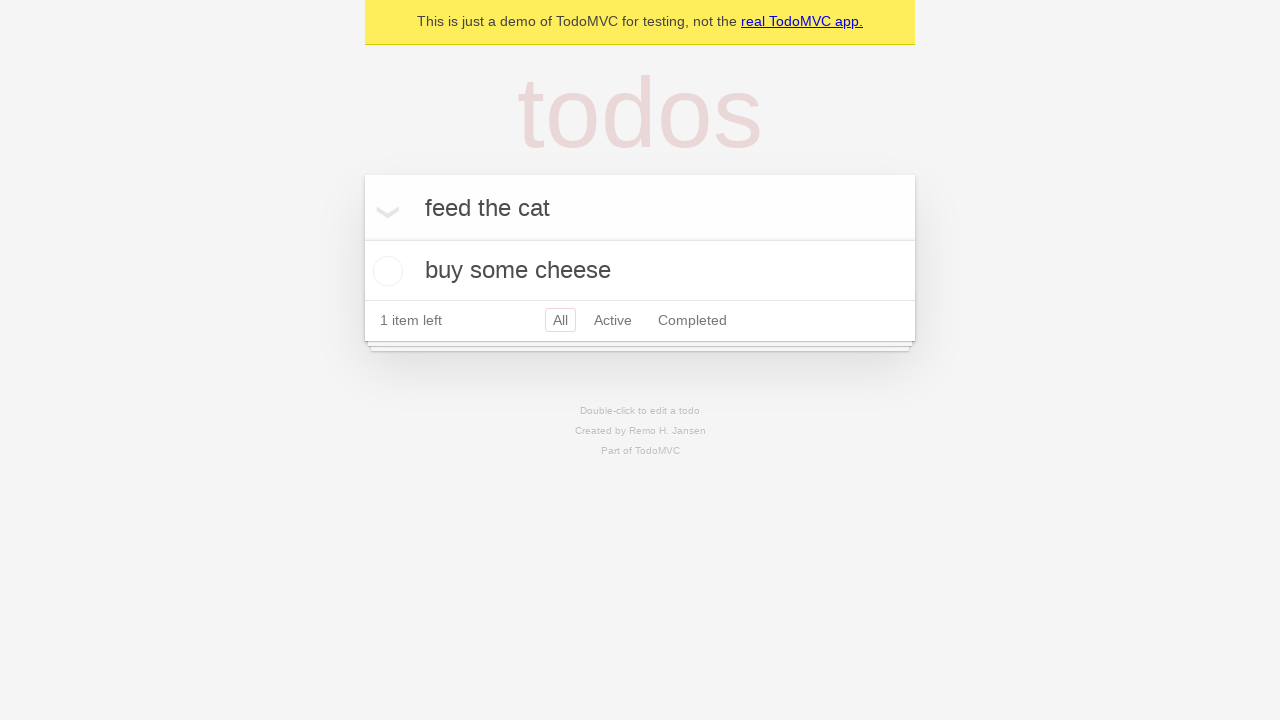

Pressed Enter to create second todo on internal:attr=[placeholder="What needs to be done?"i]
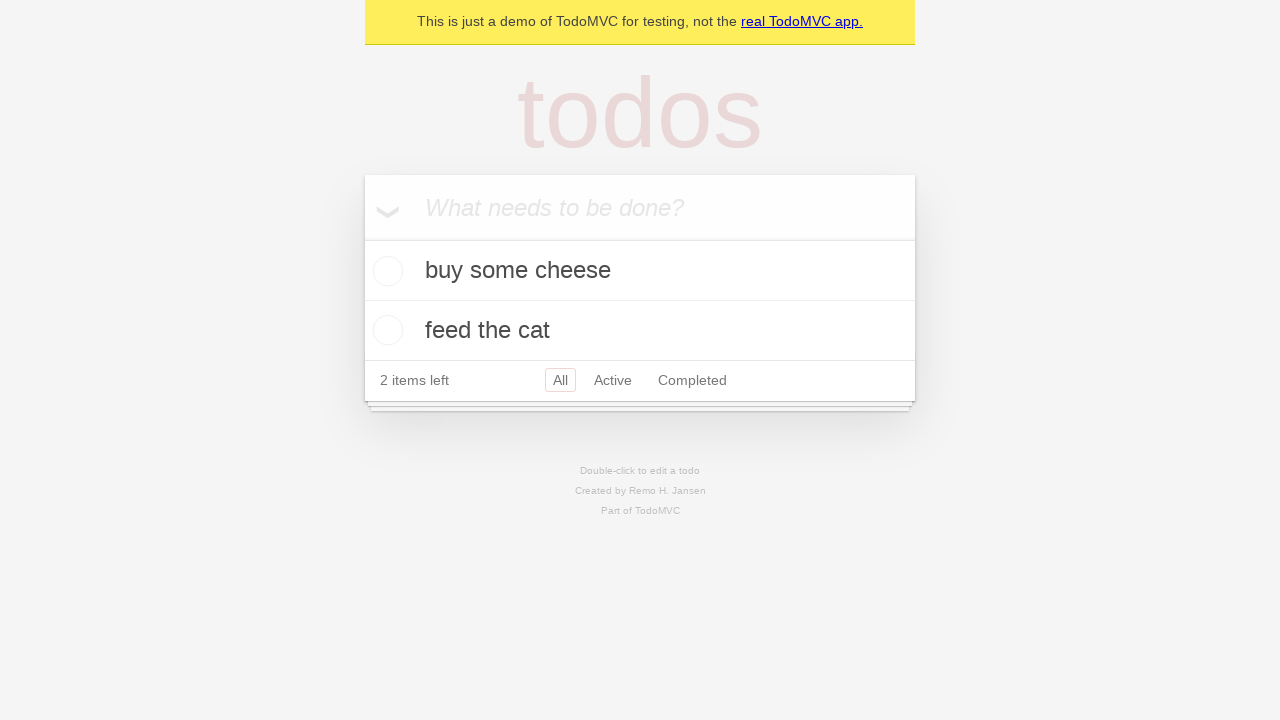

Filled third todo input with 'book a doctors appointment' on internal:attr=[placeholder="What needs to be done?"i]
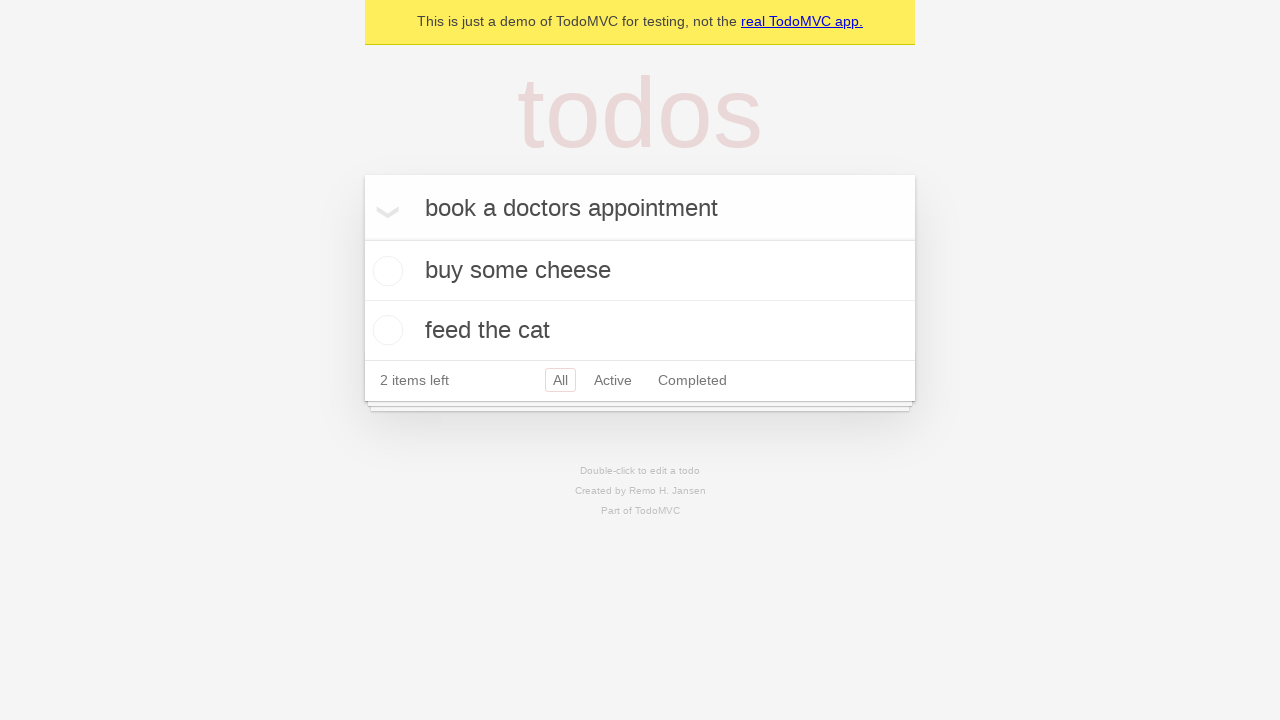

Pressed Enter to create third todo on internal:attr=[placeholder="What needs to be done?"i]
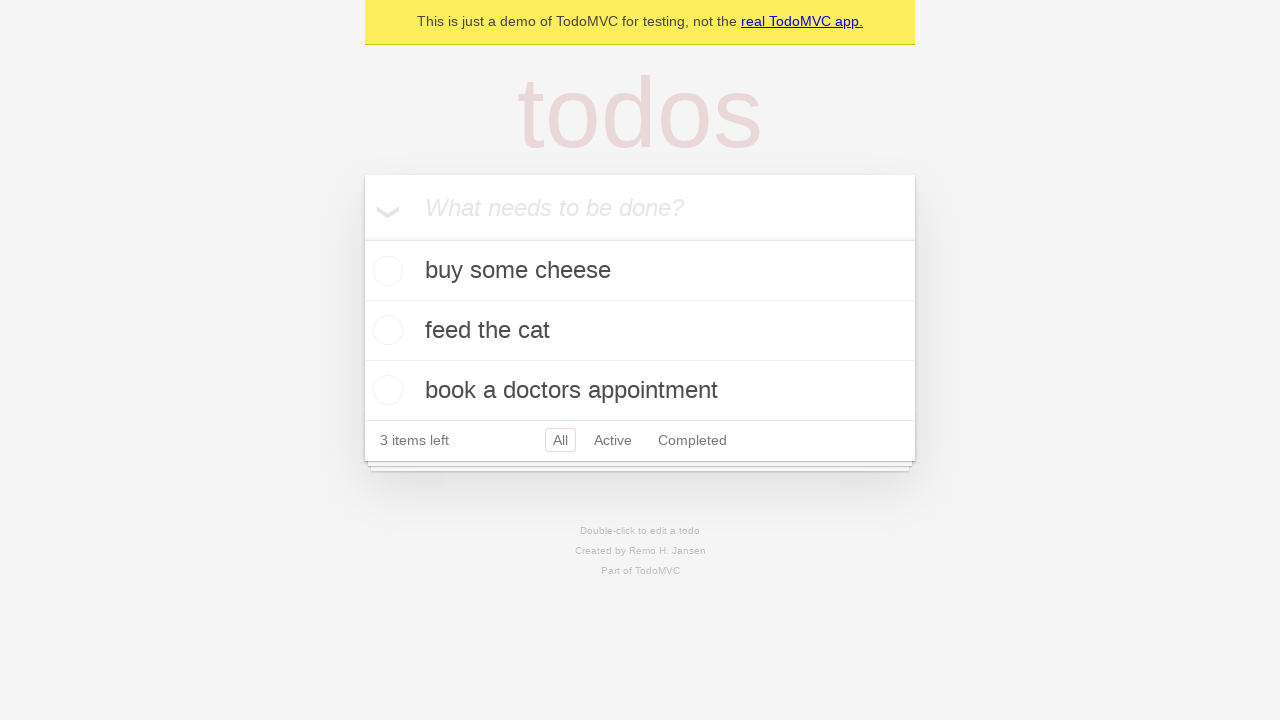

Verified that 3 todos are stored in localStorage
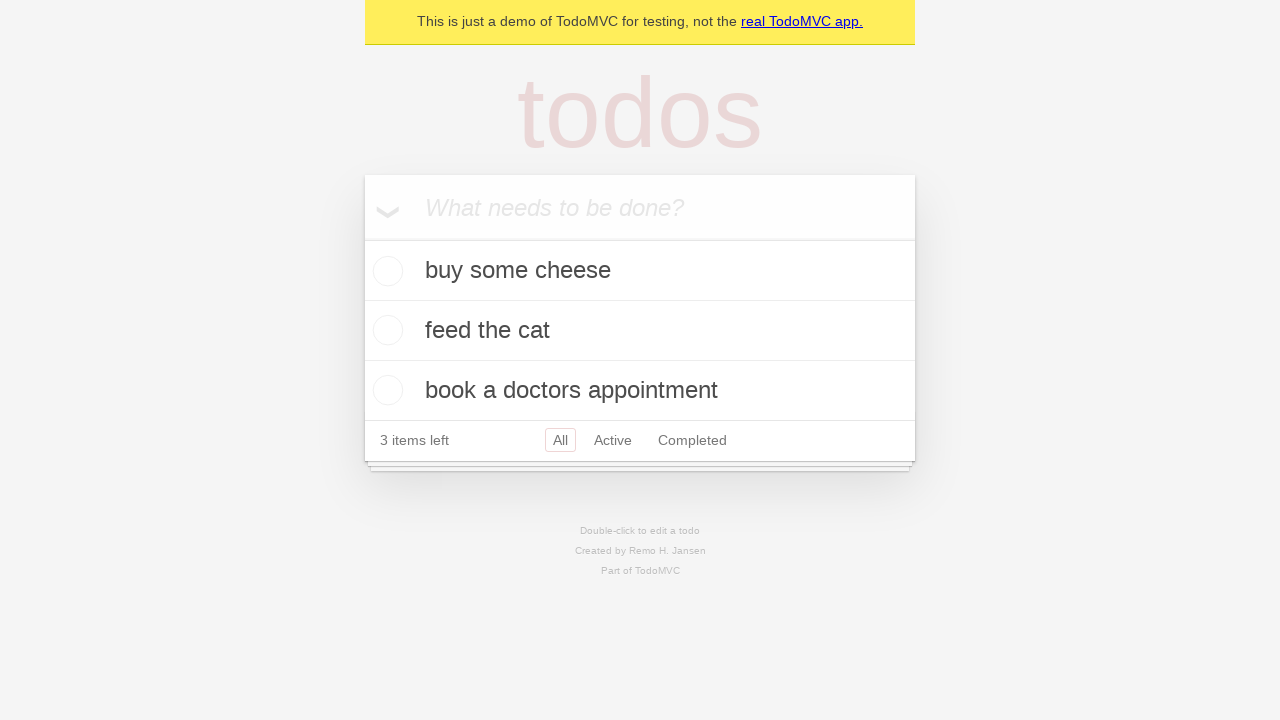

Double-clicked second todo item to enter edit mode at (640, 331) on internal:testid=[data-testid="todo-item"s] >> nth=1
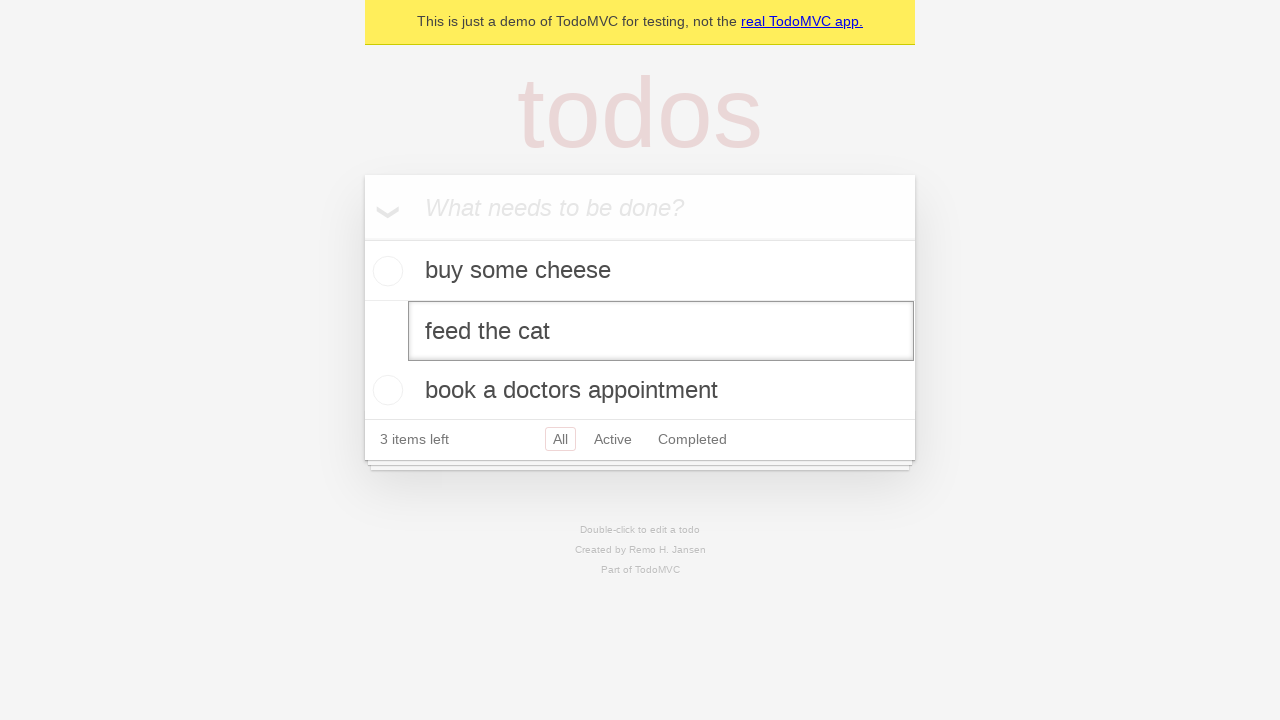

Changed second todo text to 'buy some sausages' on internal:testid=[data-testid="todo-item"s] >> nth=1 >> internal:role=textbox[nam
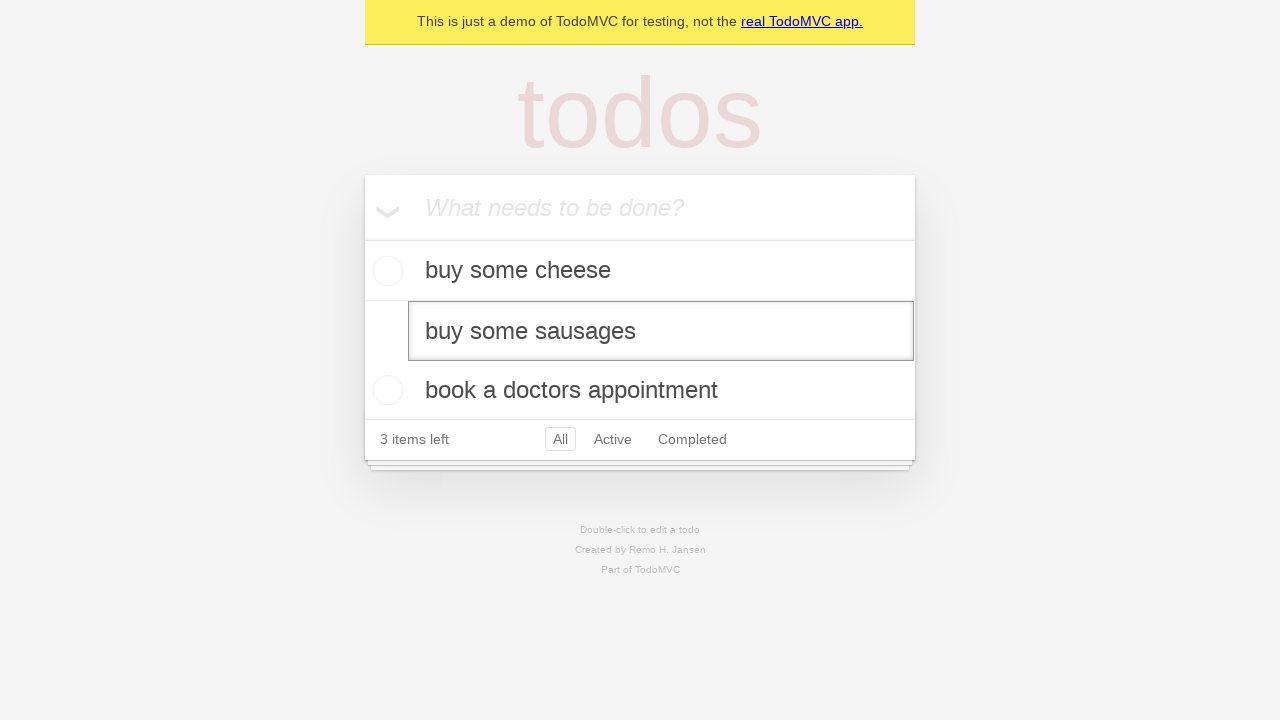

Pressed Escape key to cancel edit on second todo on internal:testid=[data-testid="todo-item"s] >> nth=1 >> internal:role=textbox[nam
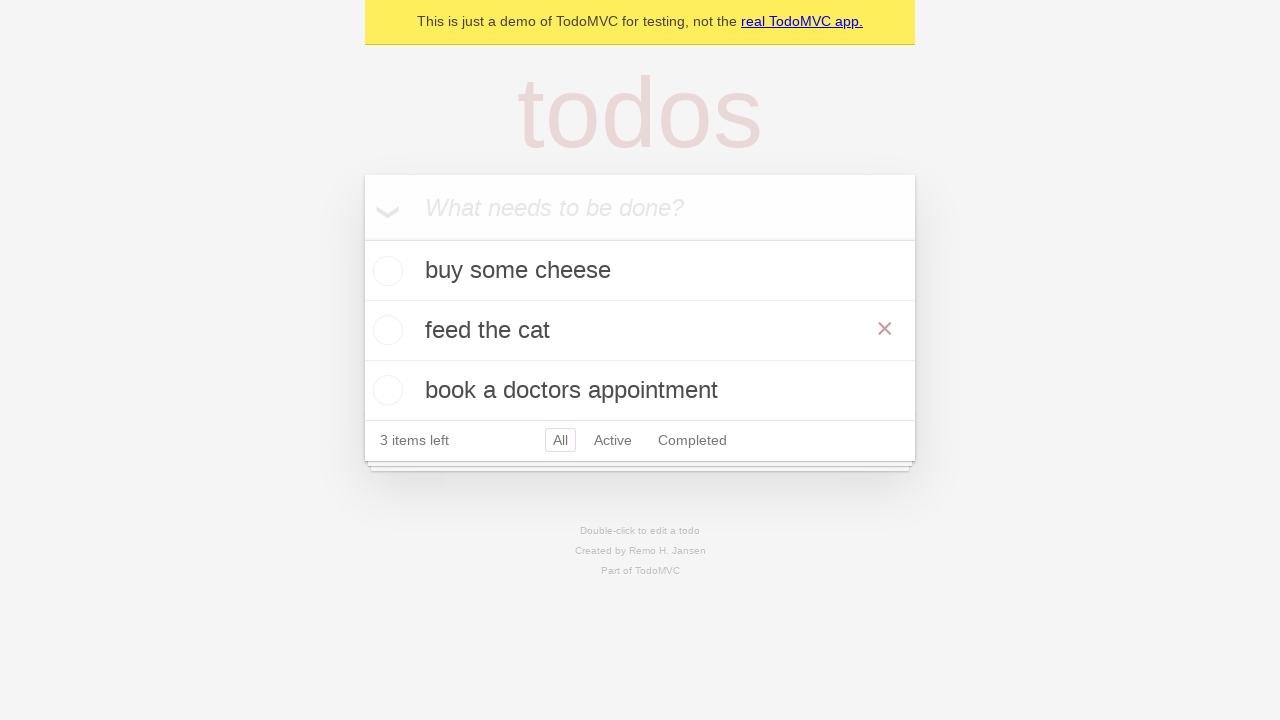

Verified that todo title is displayed, confirming edit was cancelled
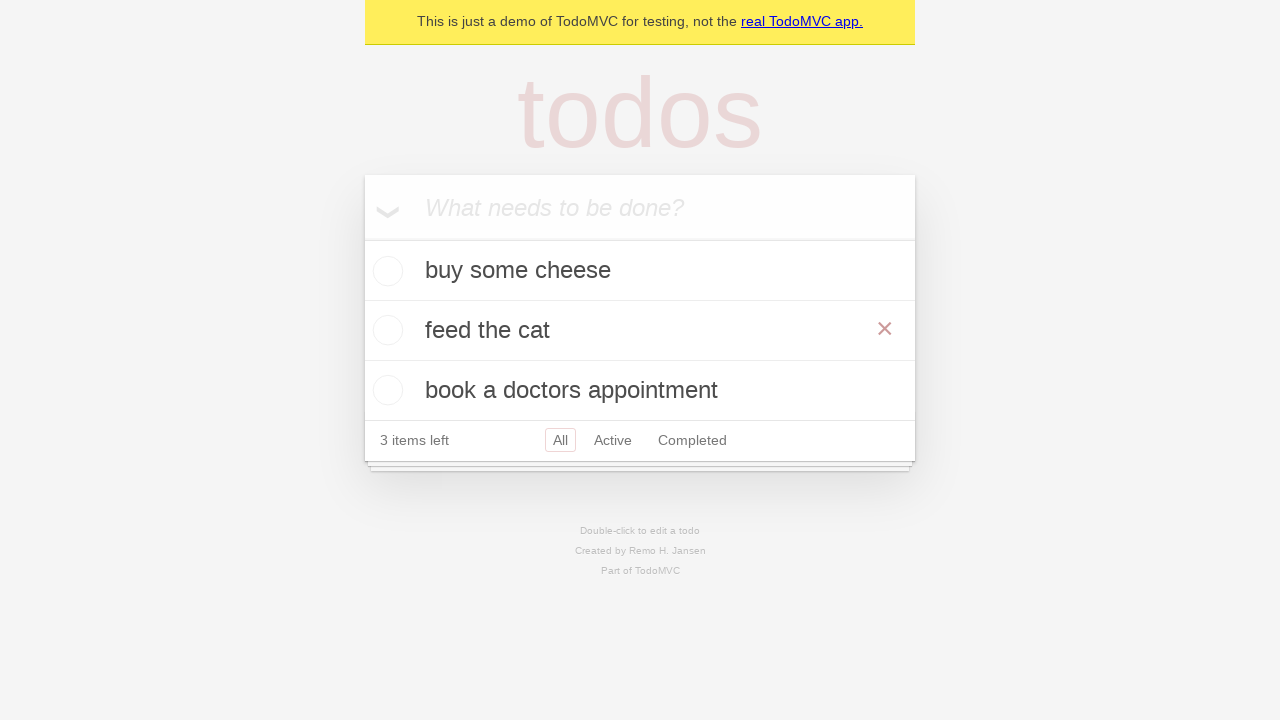

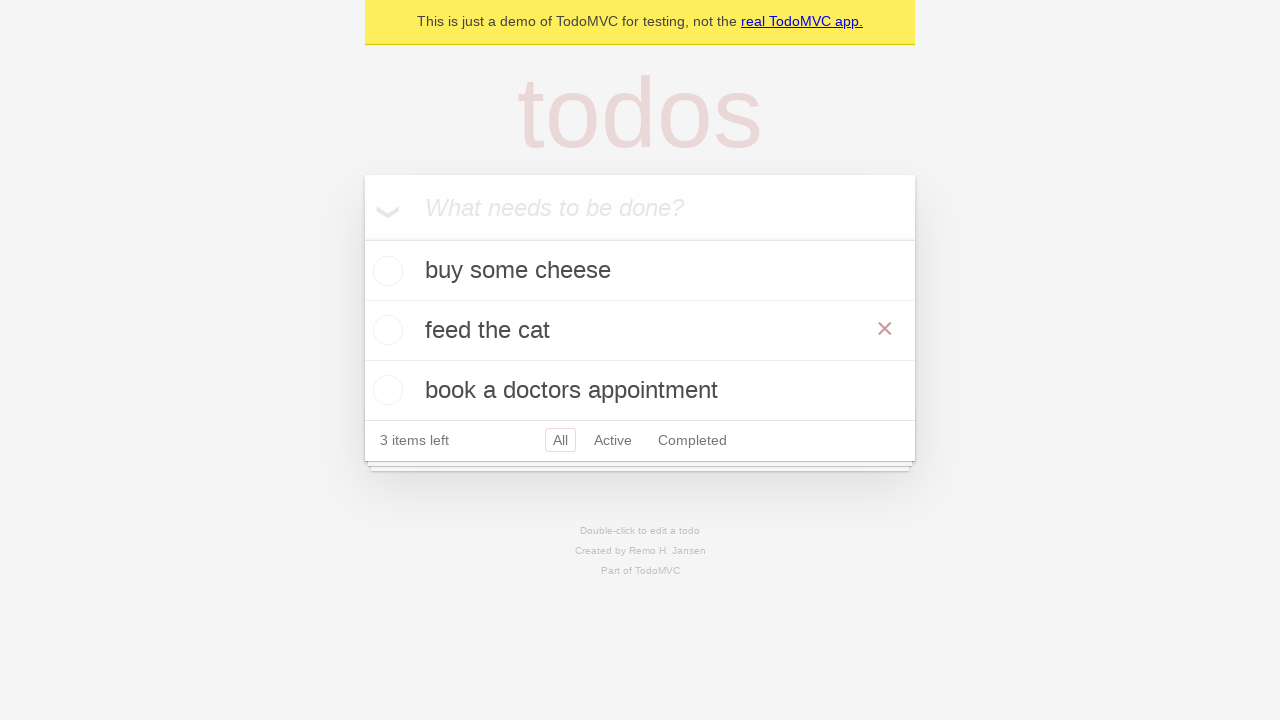